Tests JavaScript prompt dialog functionality by navigating to the alerts page, triggering a prompt dialog, entering text, and accepting it

Starting URL: https://the-internet.herokuapp.com/

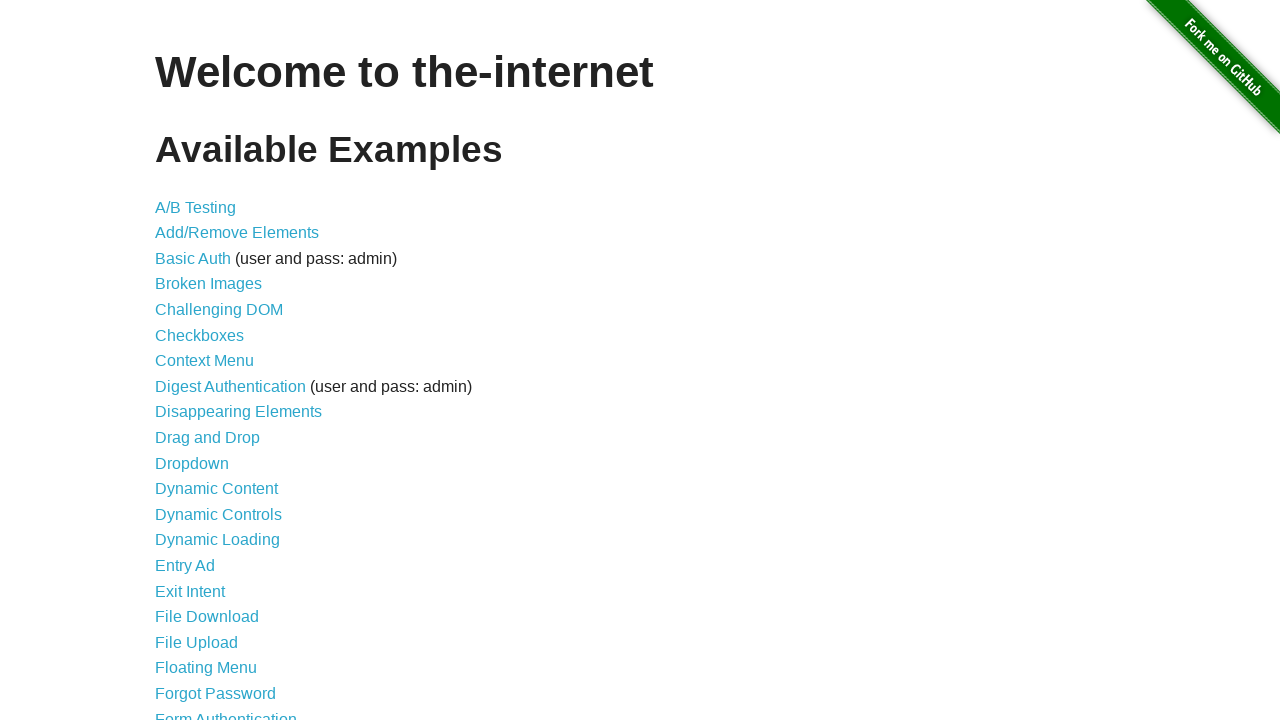

Clicked on JavaScript Alerts link at (214, 361) on xpath=//a[text()='JavaScript Alerts']
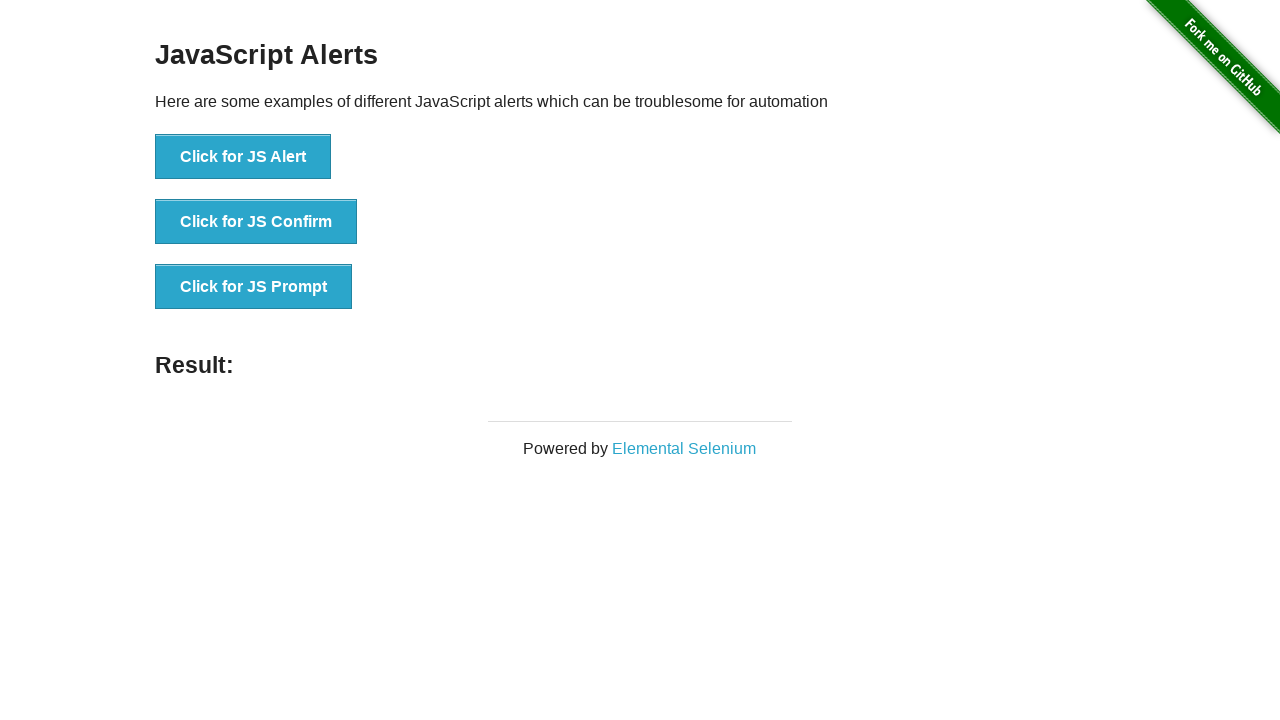

Set up dialog handler for prompt dialog
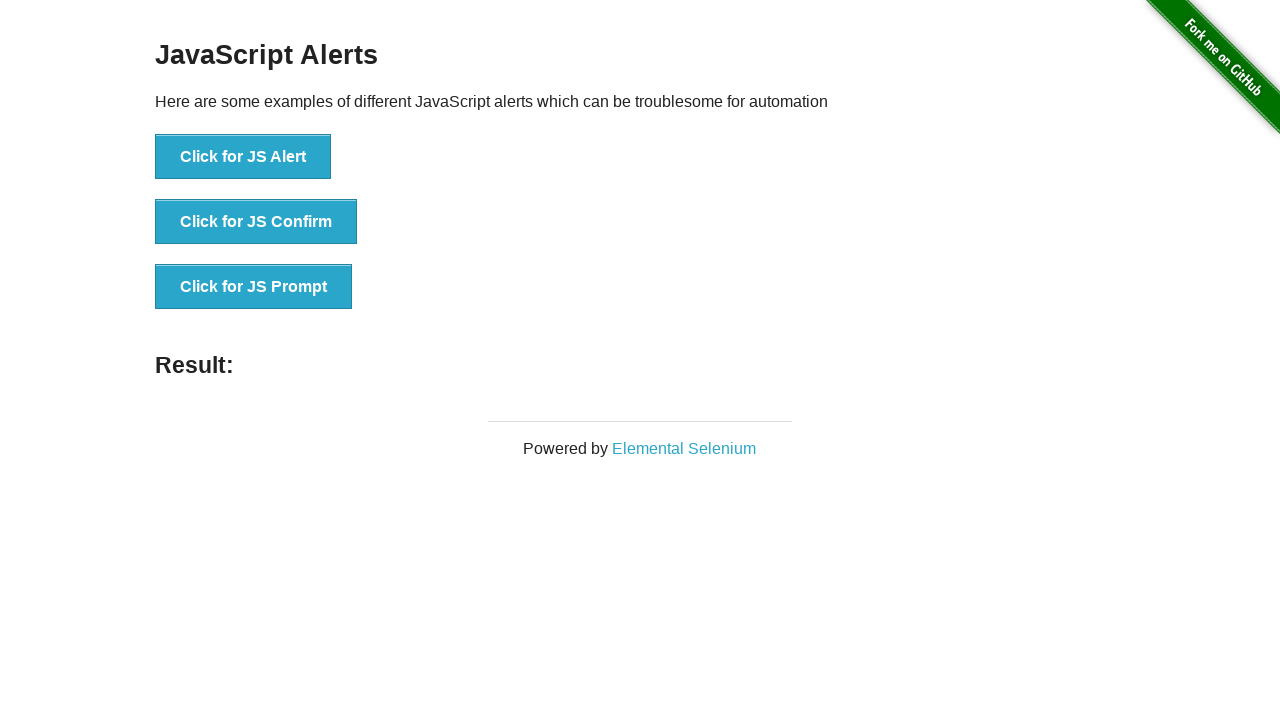

Clicked button to trigger prompt dialog at (254, 287) on xpath=//*[@id='content']/div/ul/li[3]/button
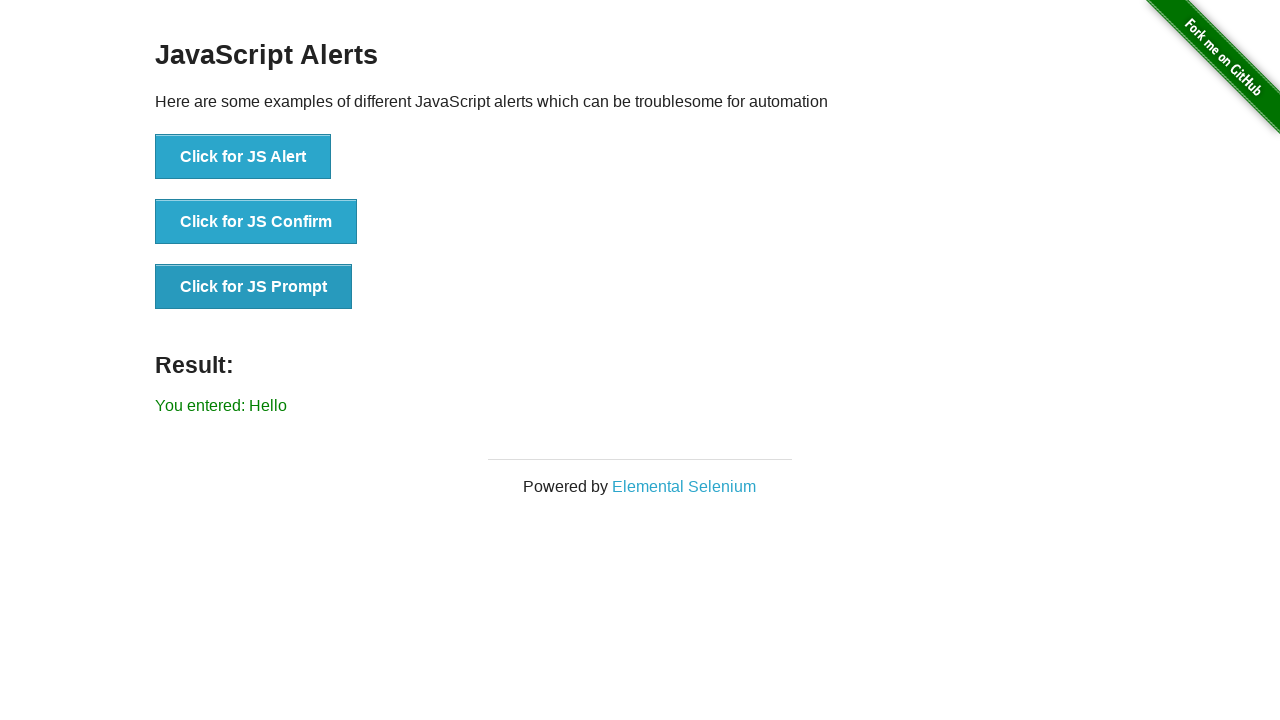

Removed dialog handler after accepting prompt with 'Hello'
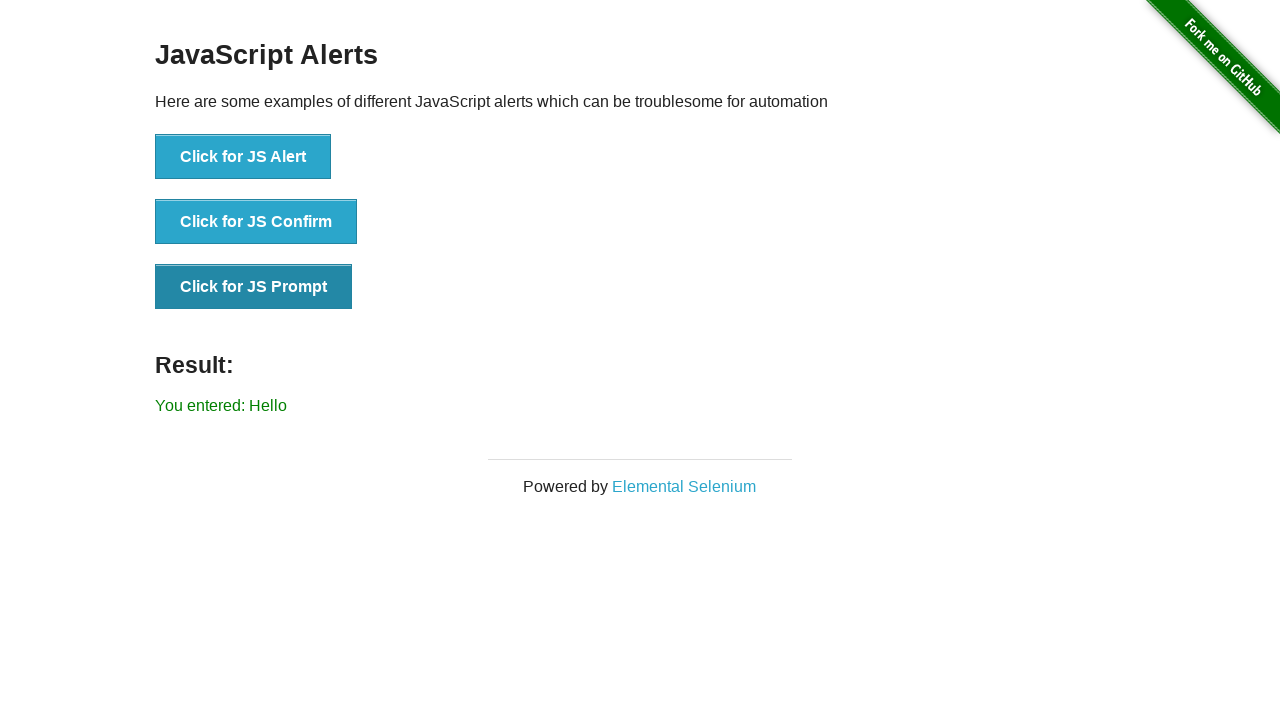

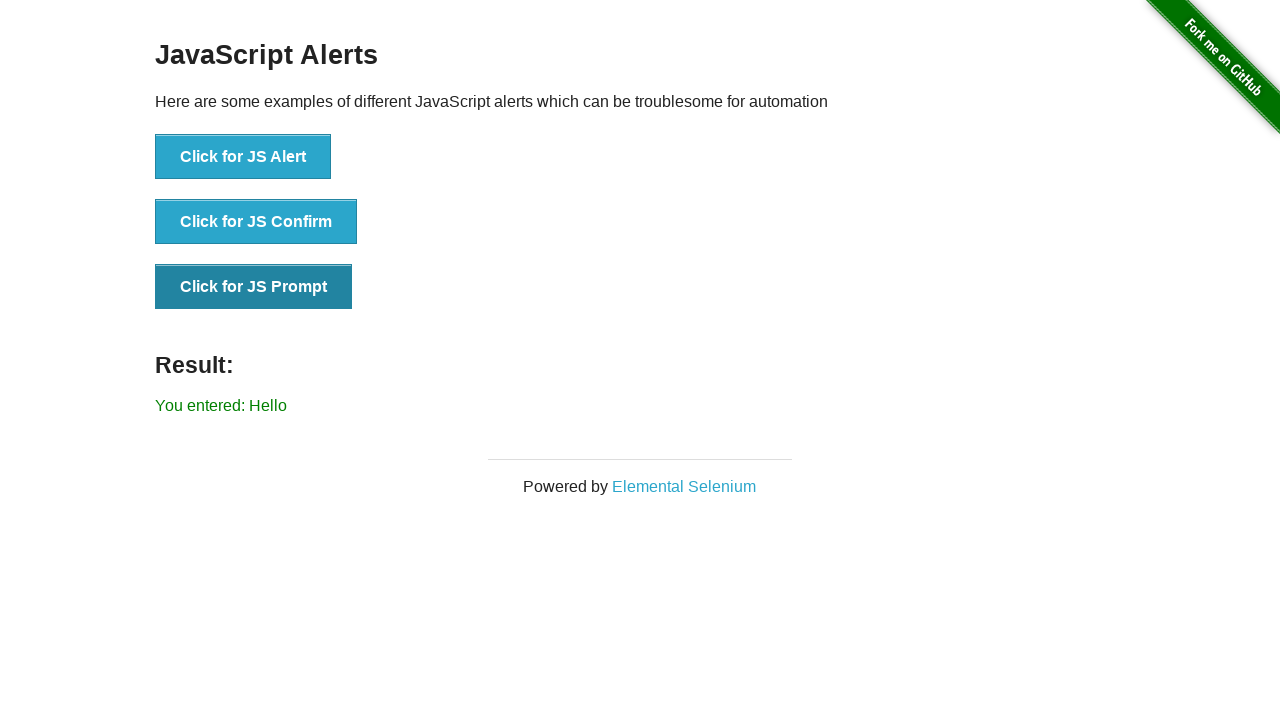